Tests JavaScript Prompt dialog by clicking the prompt button, entering text, accepting the dialog, and verifying the entered text appears in the result

Starting URL: https://the-internet.herokuapp.com/javascript_alerts

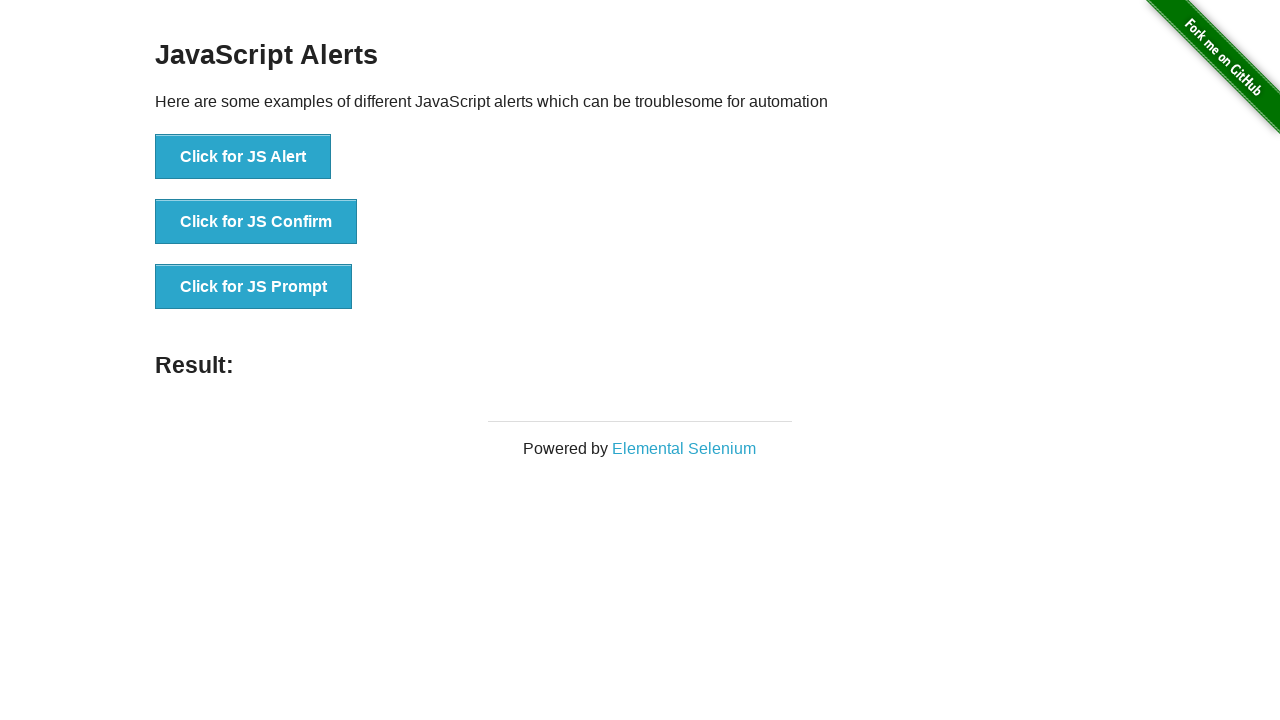

Set up dialog handler to accept prompt with text 'Abdullah'
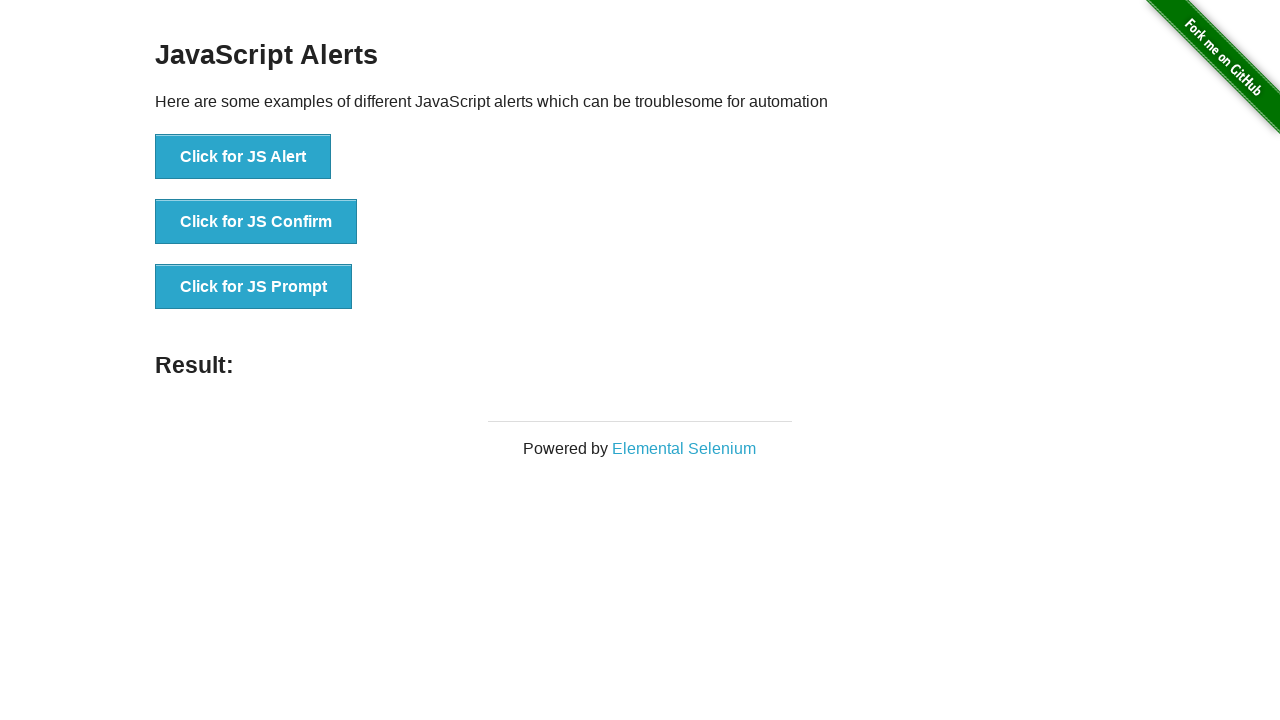

Clicked the JS Prompt button at (254, 287) on xpath=//*[text()='Click for JS Prompt']
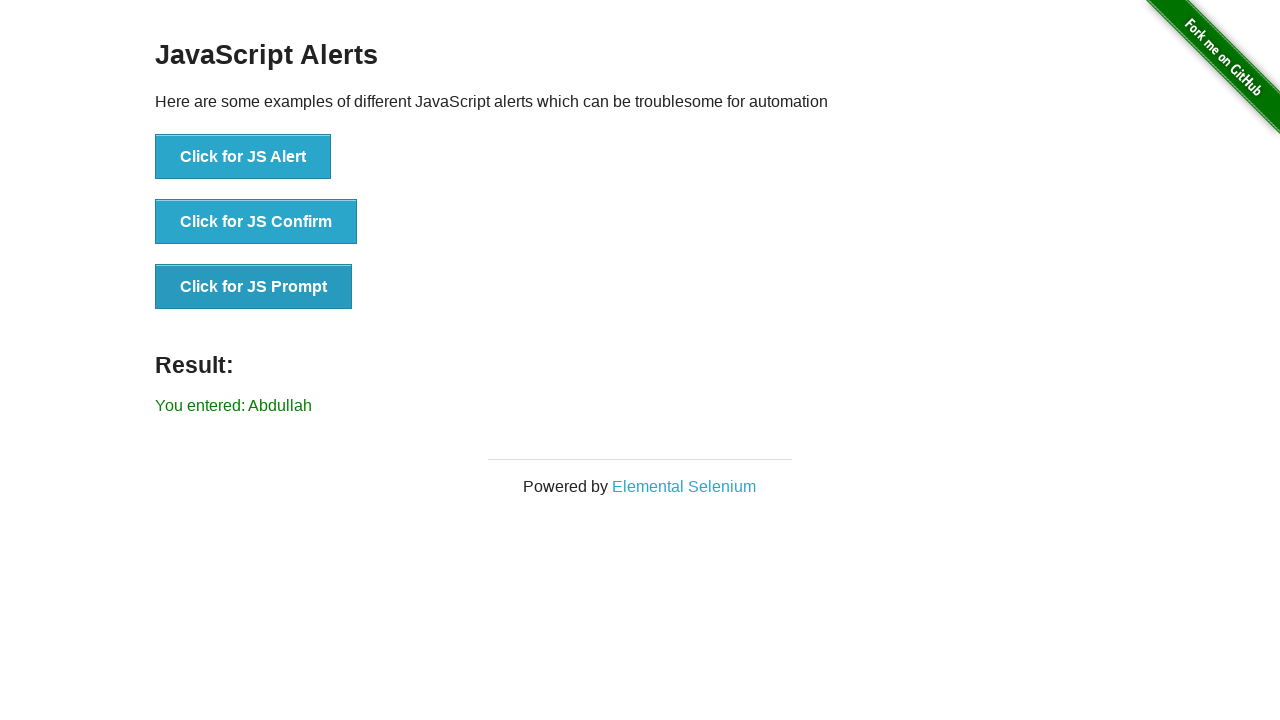

Result element loaded after accepting prompt dialog
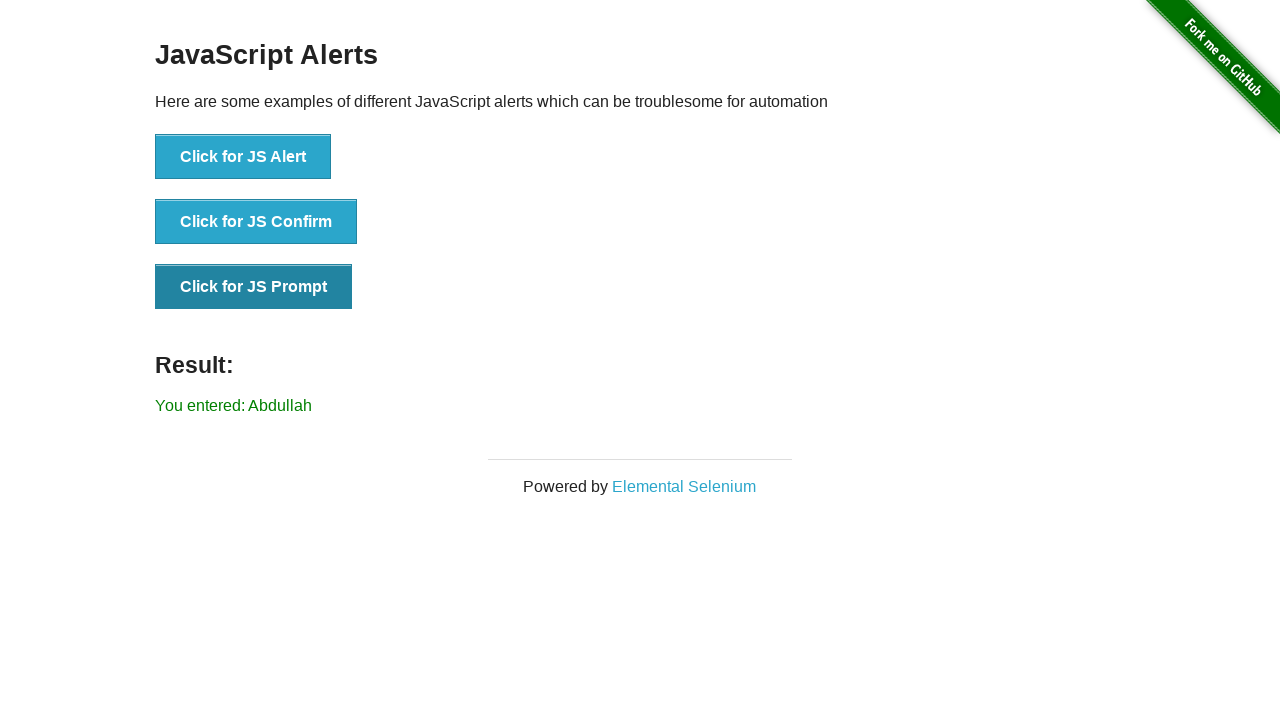

Retrieved result text content
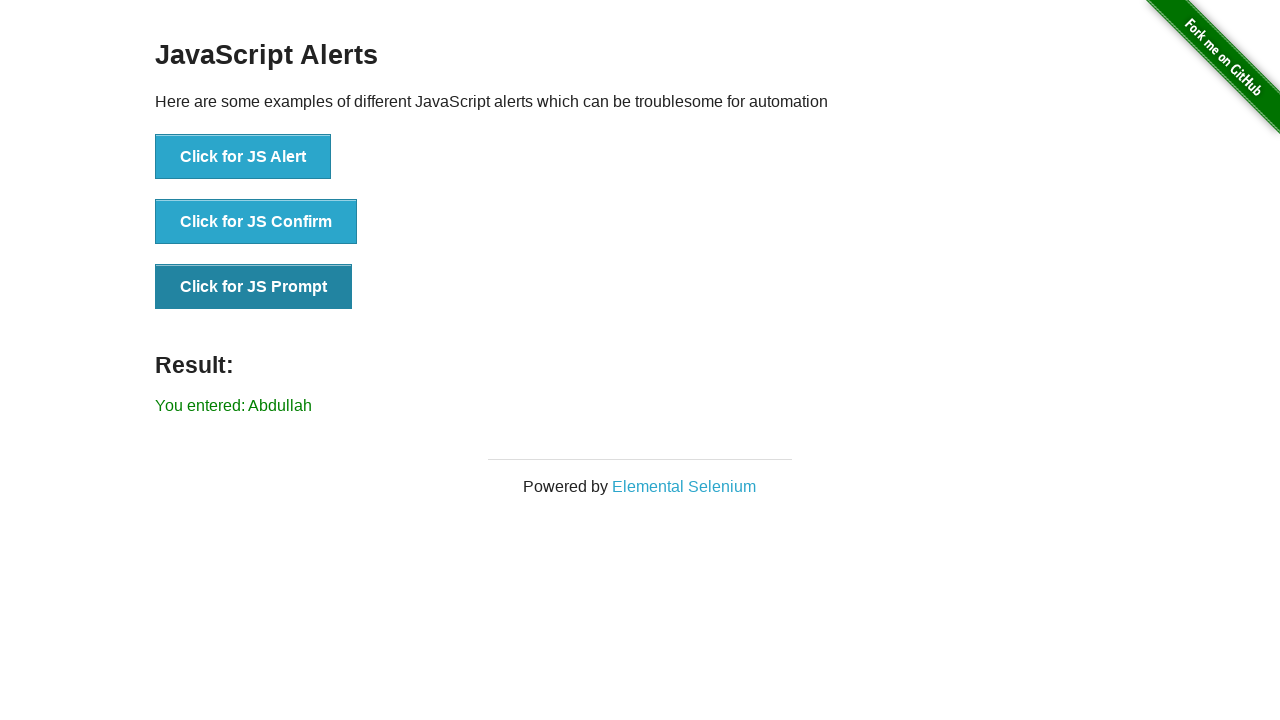

Verified that 'Abdullah' appears in the result text
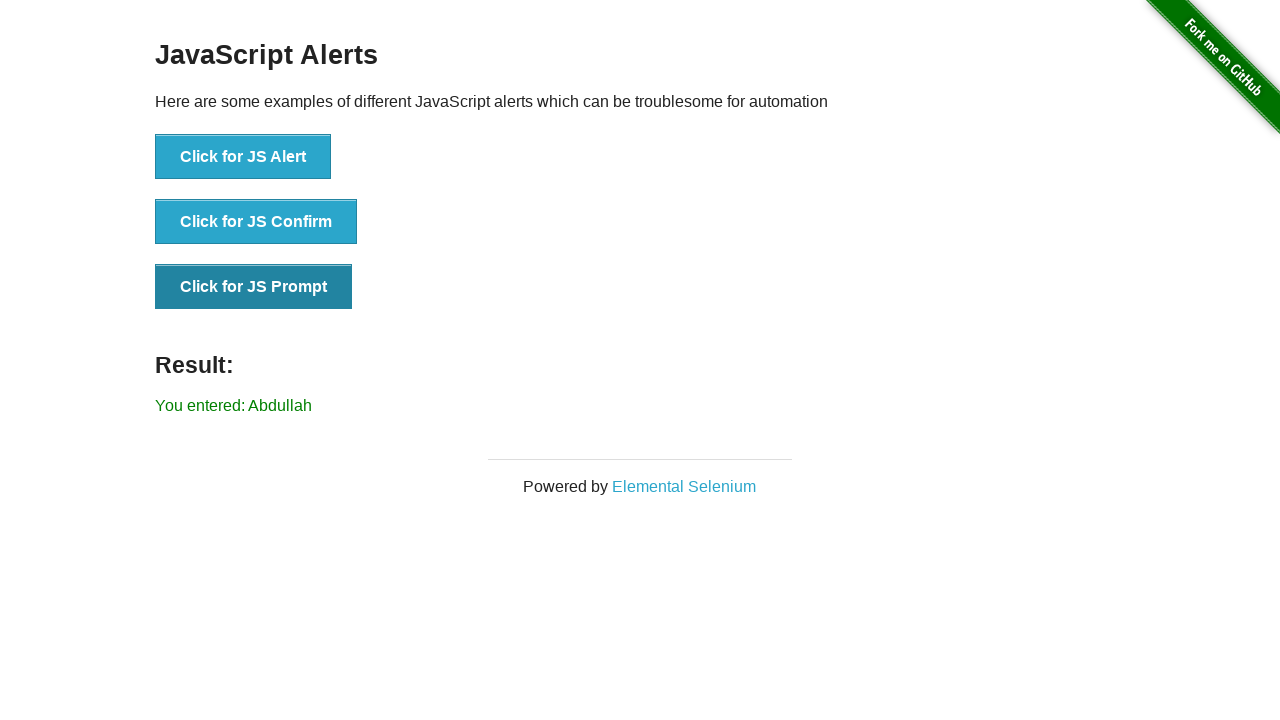

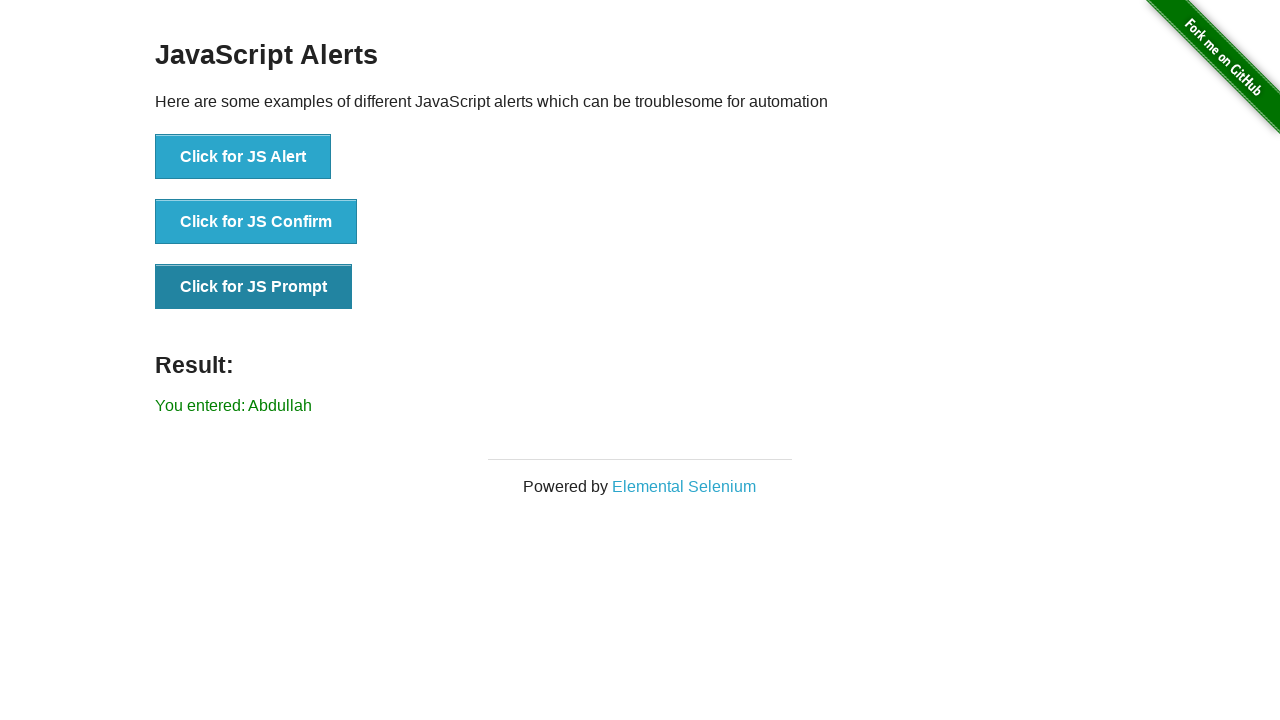